Checks if the company branding logo is displayed on the OrangeHRM login page

Starting URL: https://opensource-demo.orangehrmlive.com/web/index.php/auth/login

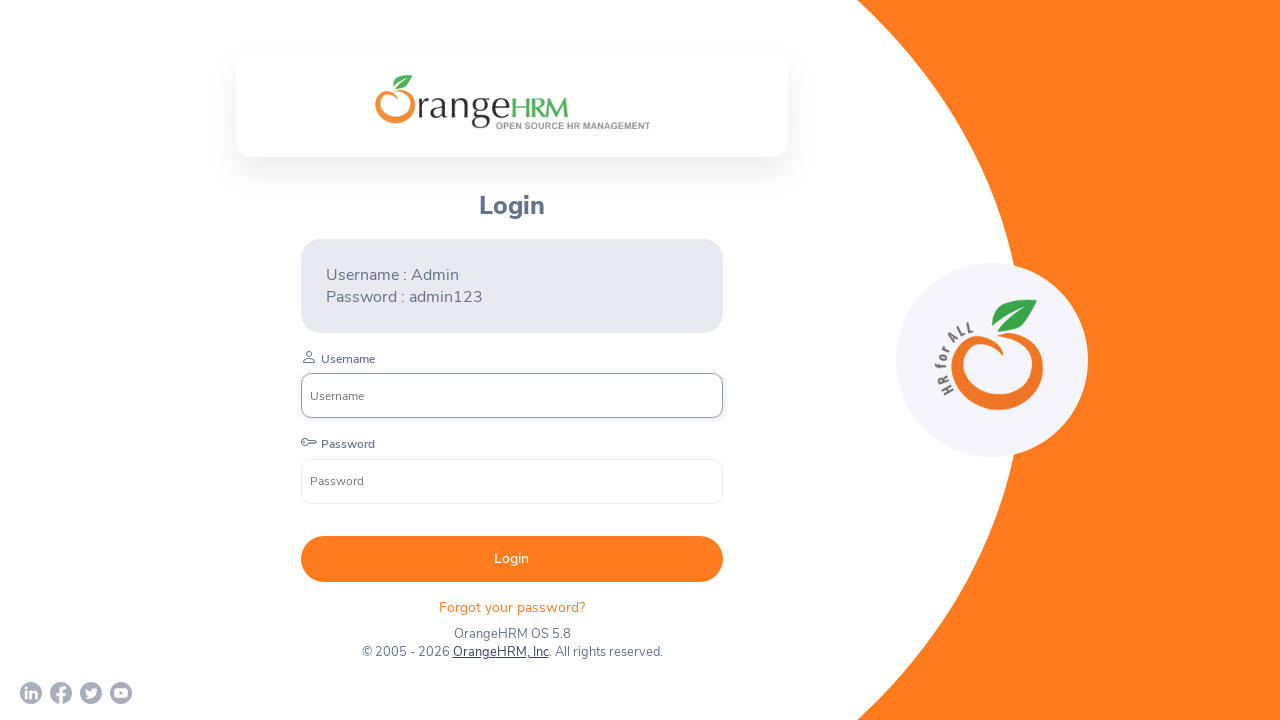

Located company branding logo element
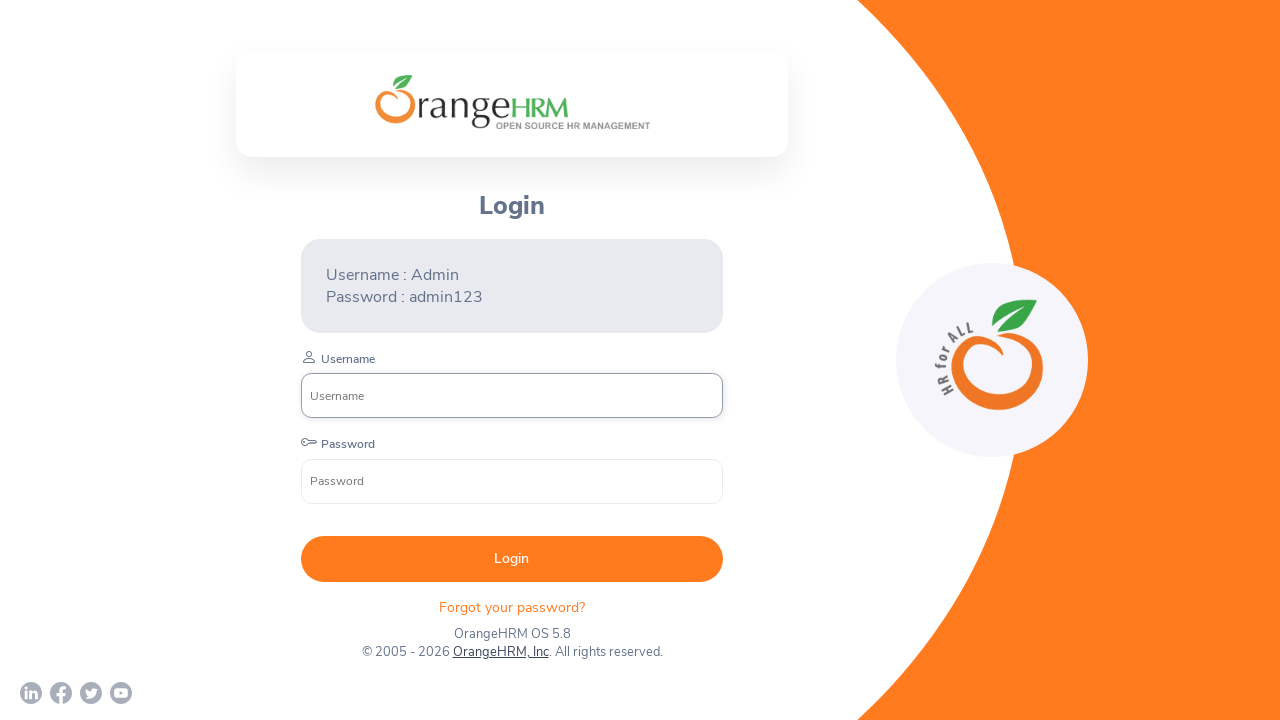

Printed logo visibility status
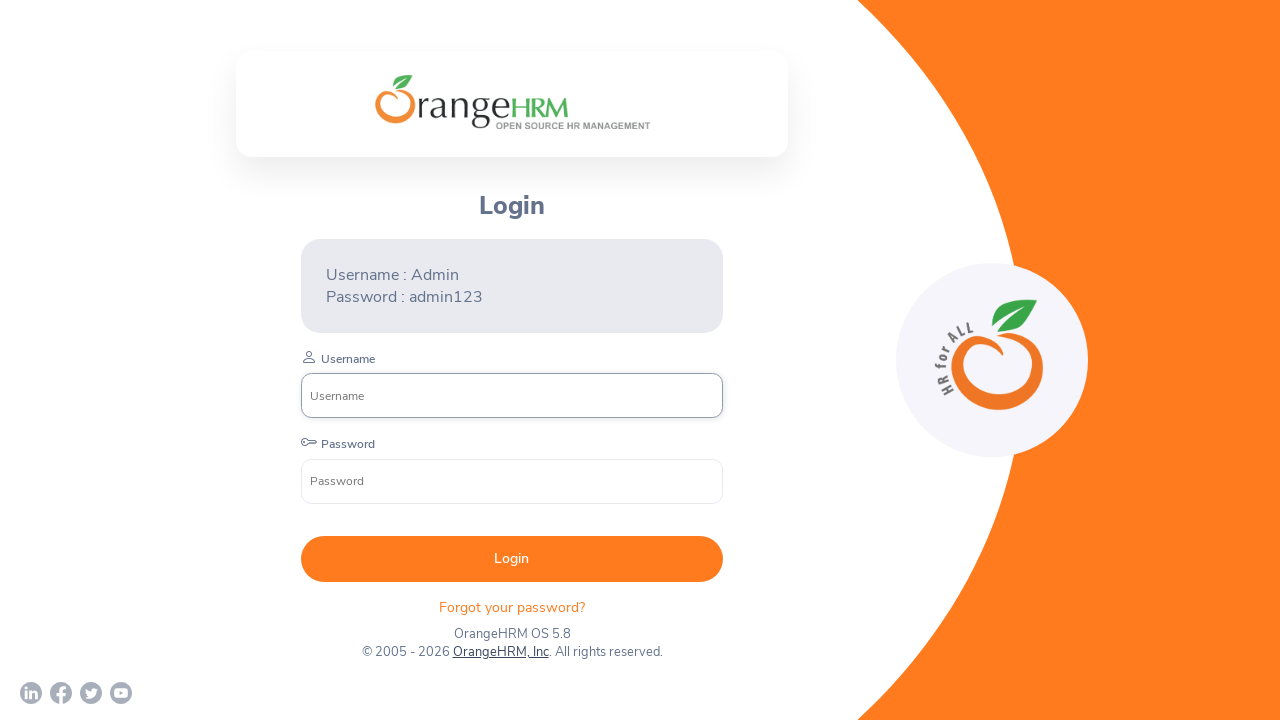

Printed test name 'B'
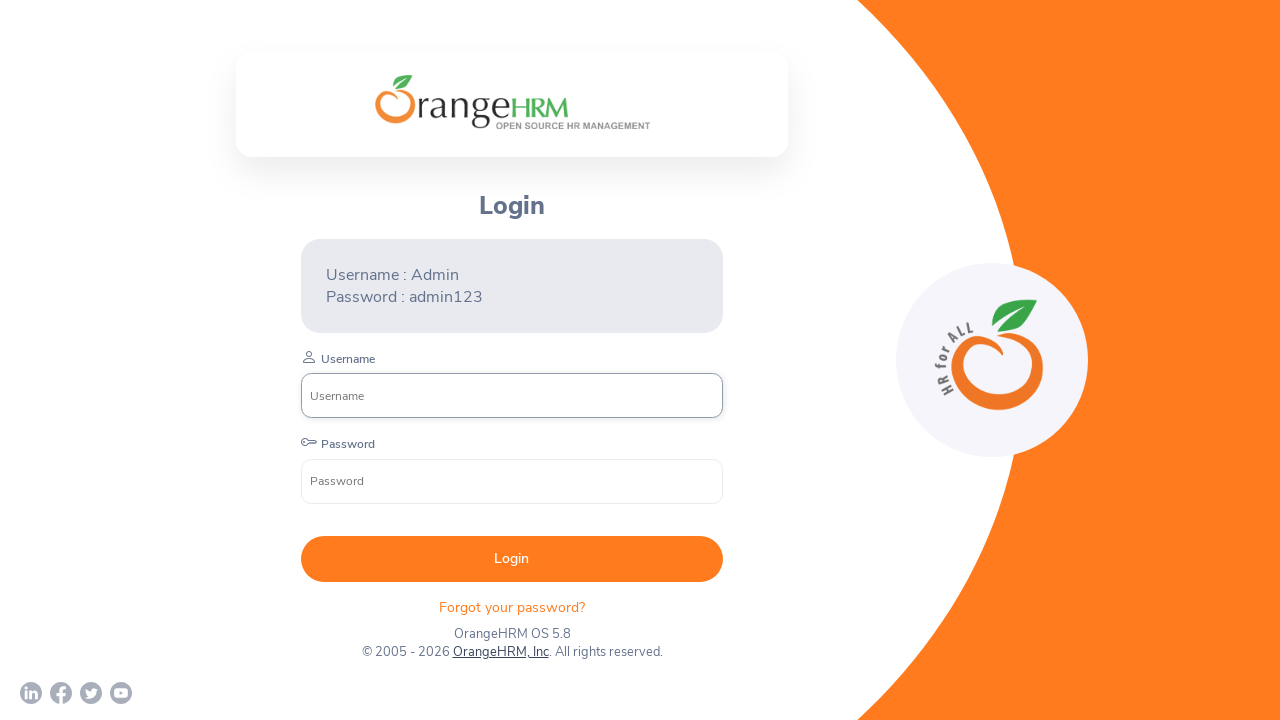

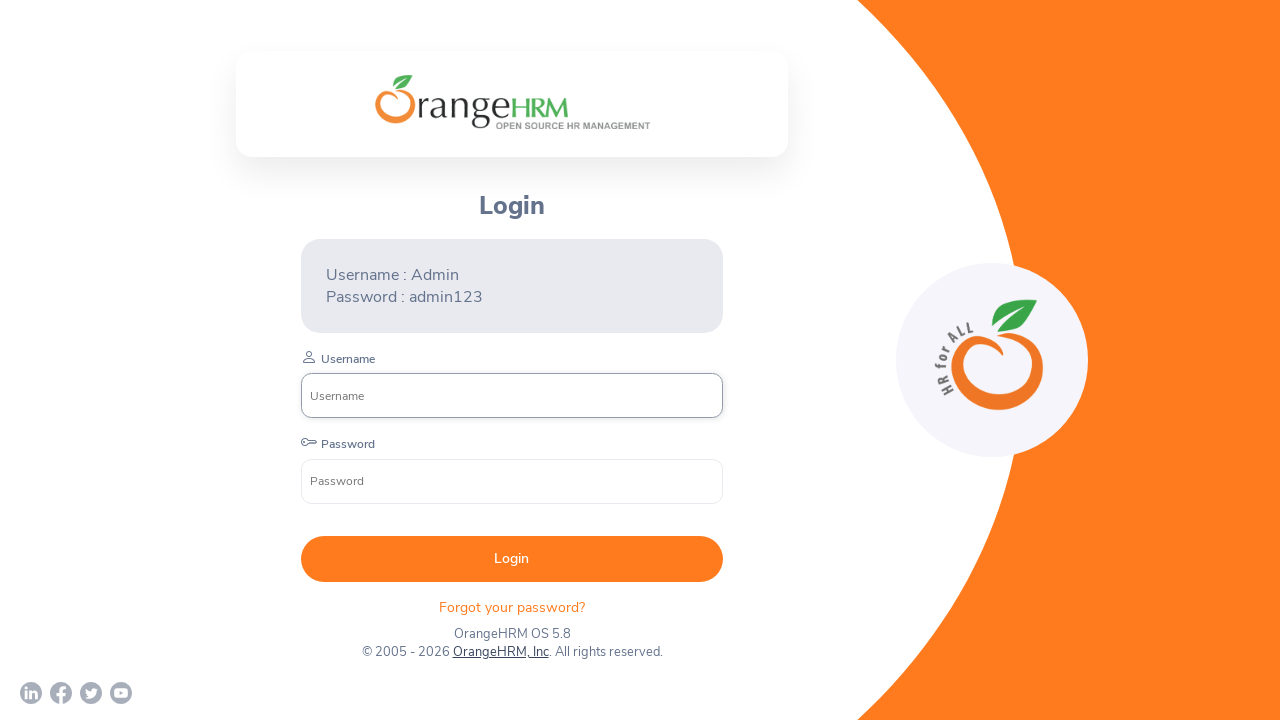